Tests an e-commerce checkout flow by adding a product to cart, updating quantity, and filling billing details on the checkout page

Starting URL: http://practice.automationtesting.in/

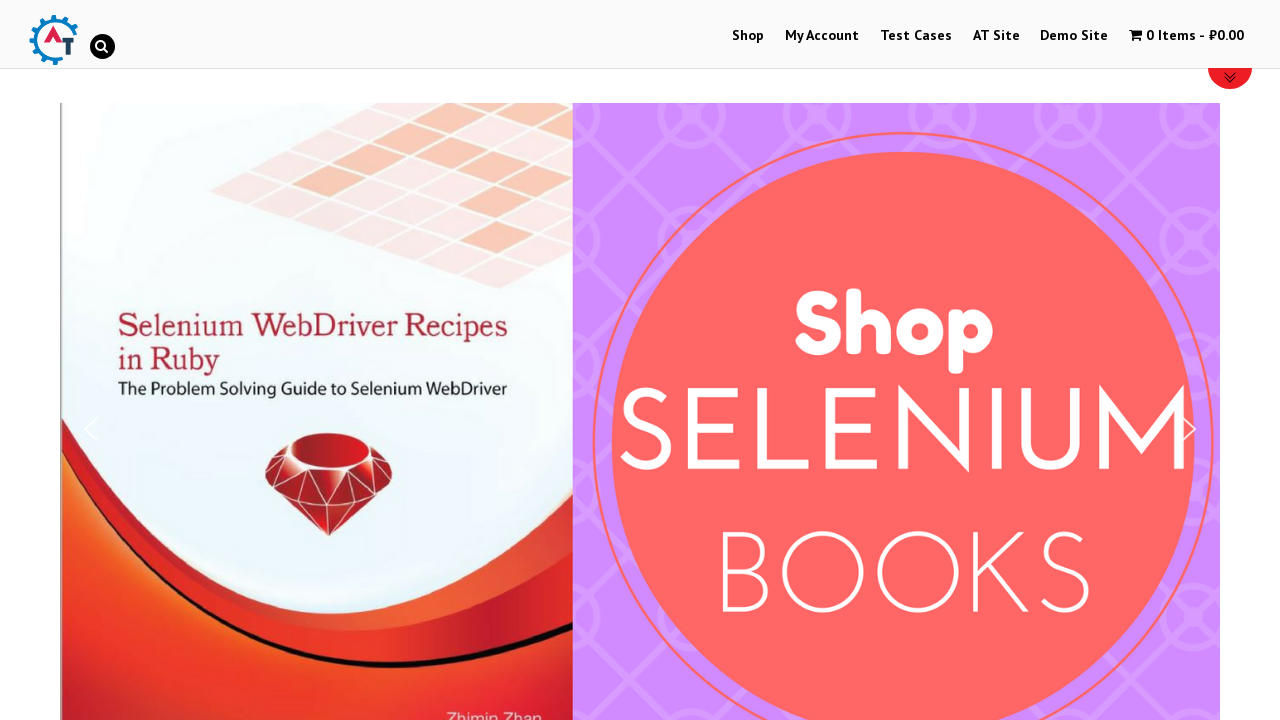

Clicked add to cart button for the second product at (640, 361) on (//a[contains(@class,'button product_type_simple')])[2]
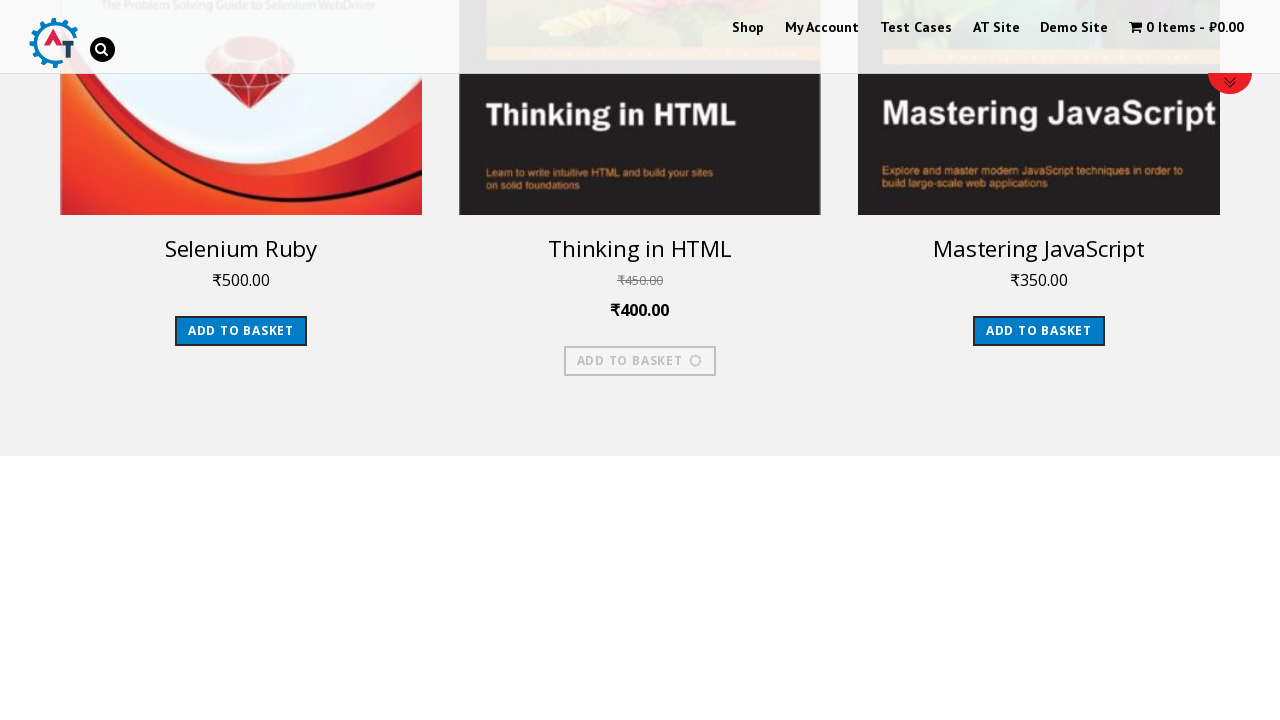

Waited for view basket link to appear
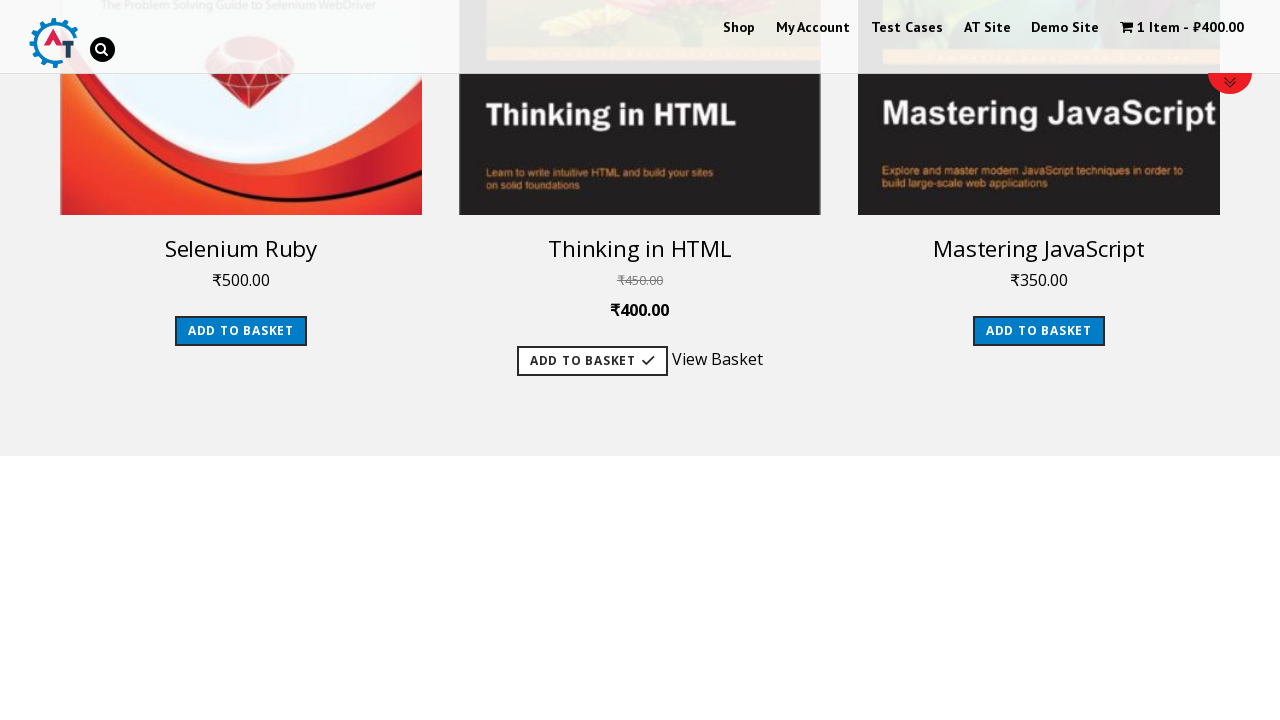

Clicked view basket link at (717, 356) on xpath=//a[contains(@class,'added_to_cart wc-forward')]
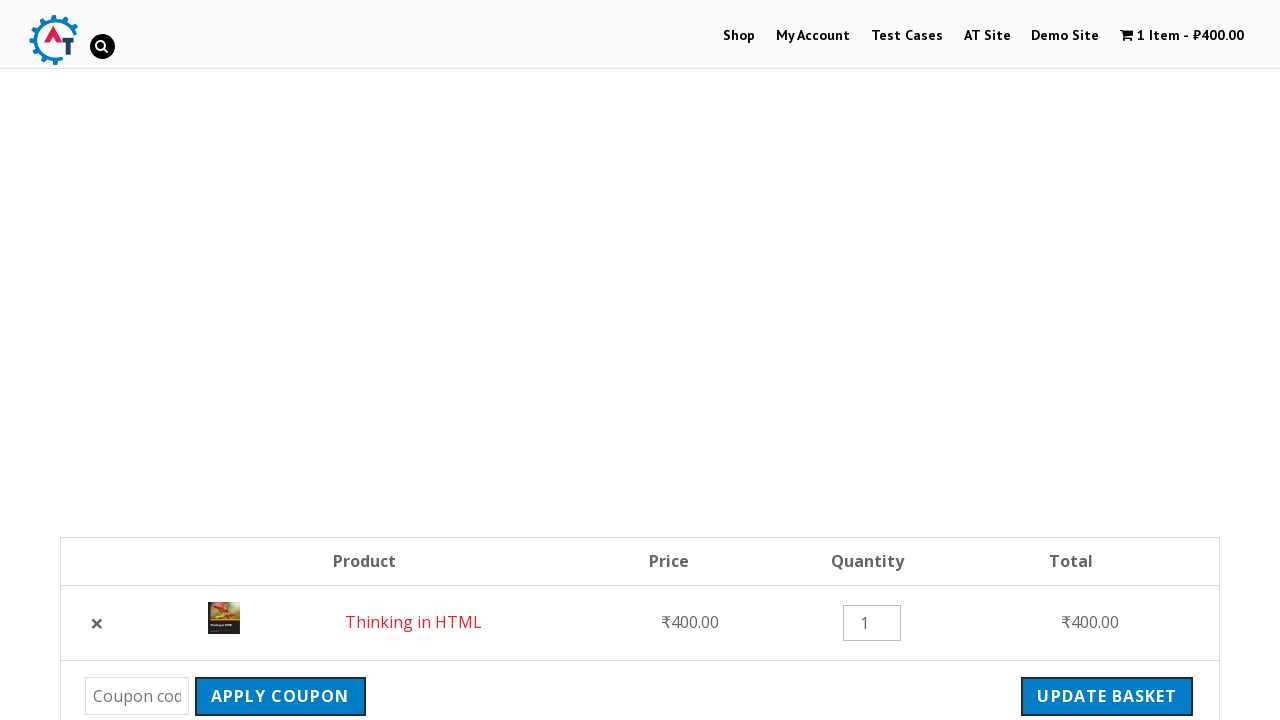

Located quantity input field
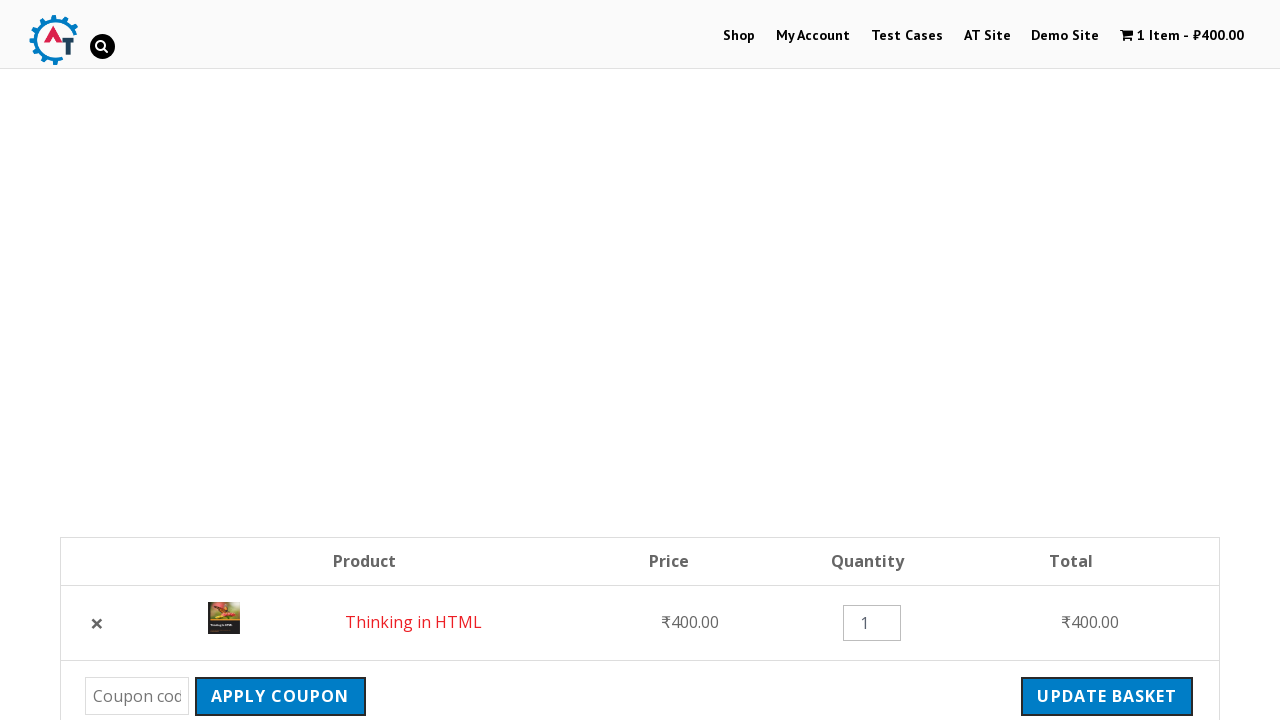

Cleared quantity field on xpath=//input[@type='number']
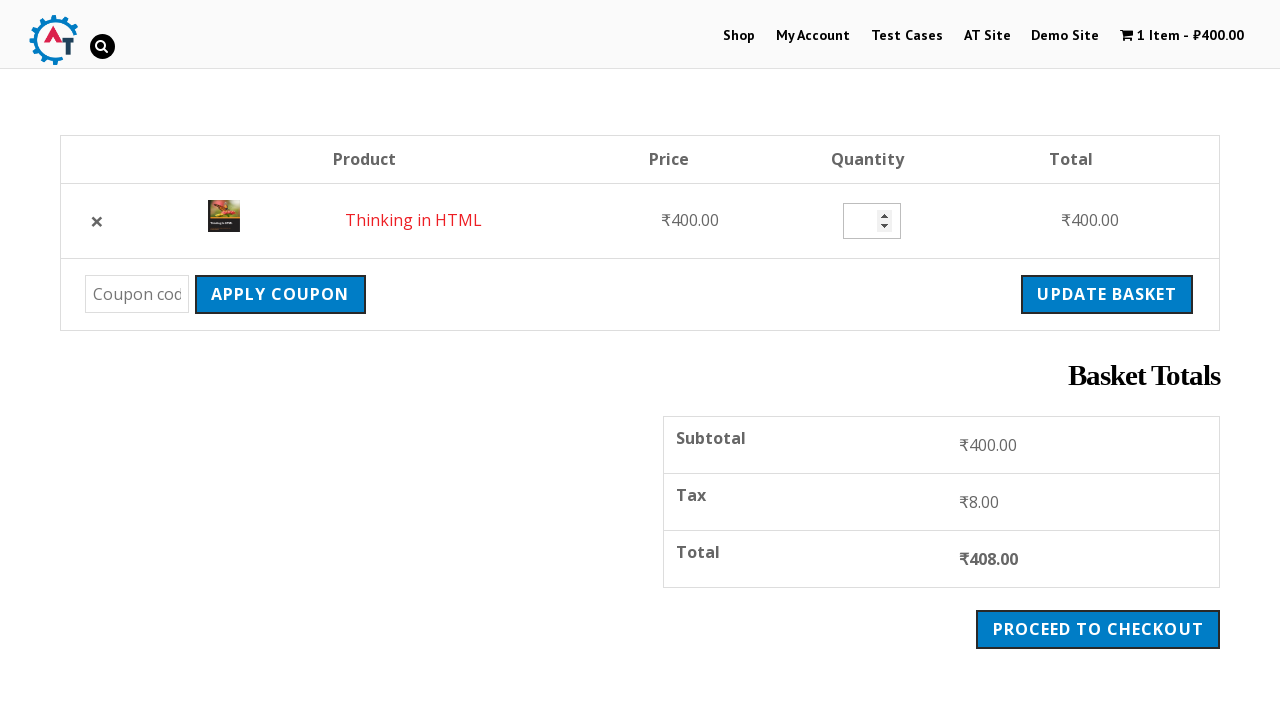

Updated quantity to 3 on xpath=//input[@type='number']
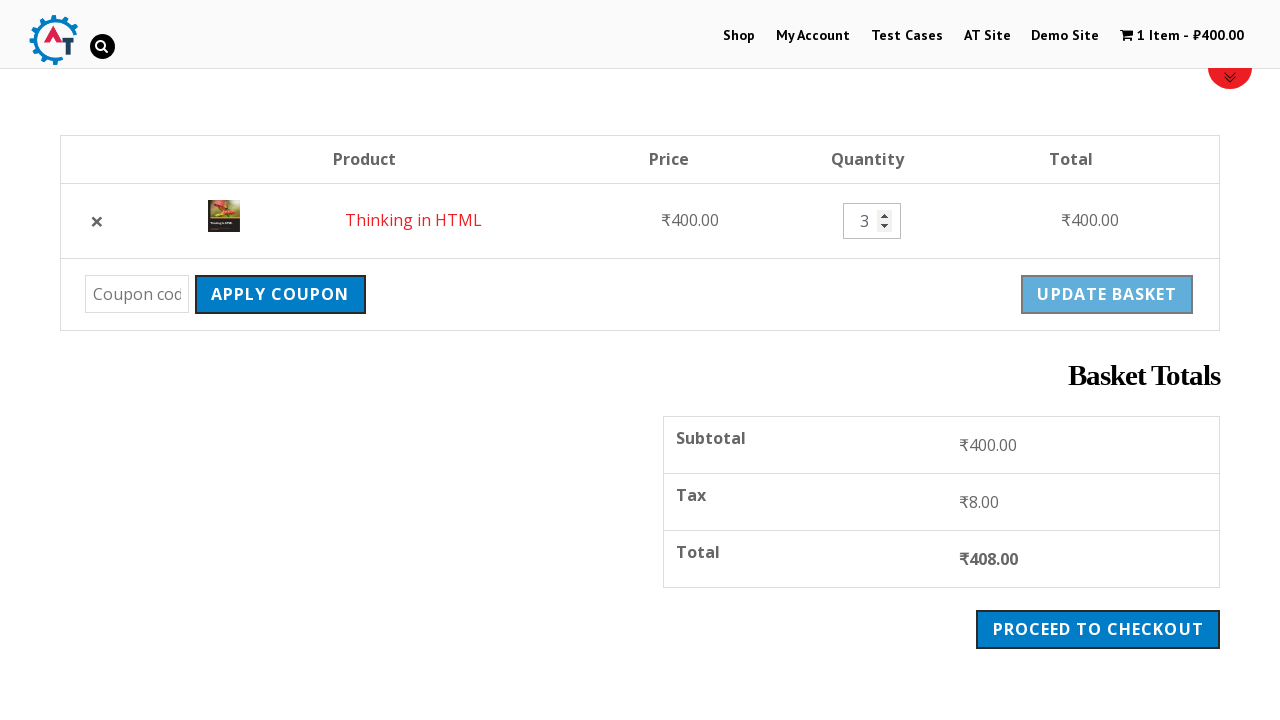

Clicked update basket button at (1107, 294) on (//input[@class='button'])[2]
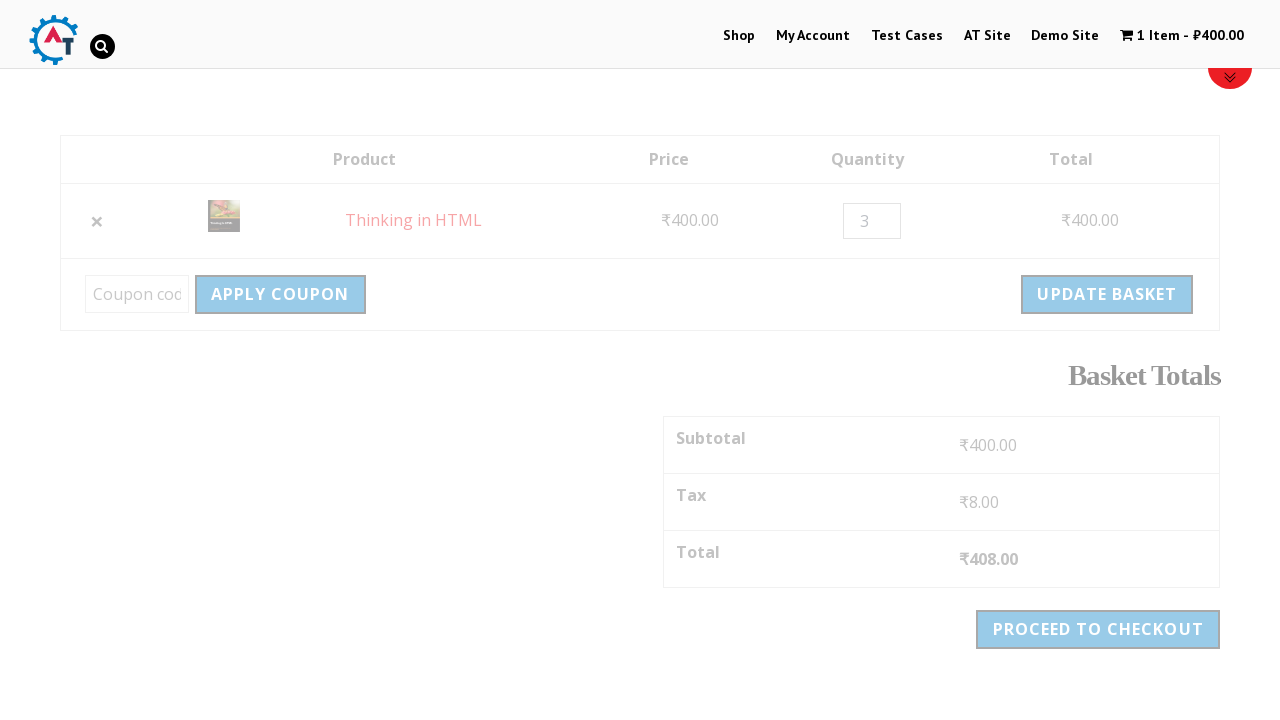

Waited for basket update to process
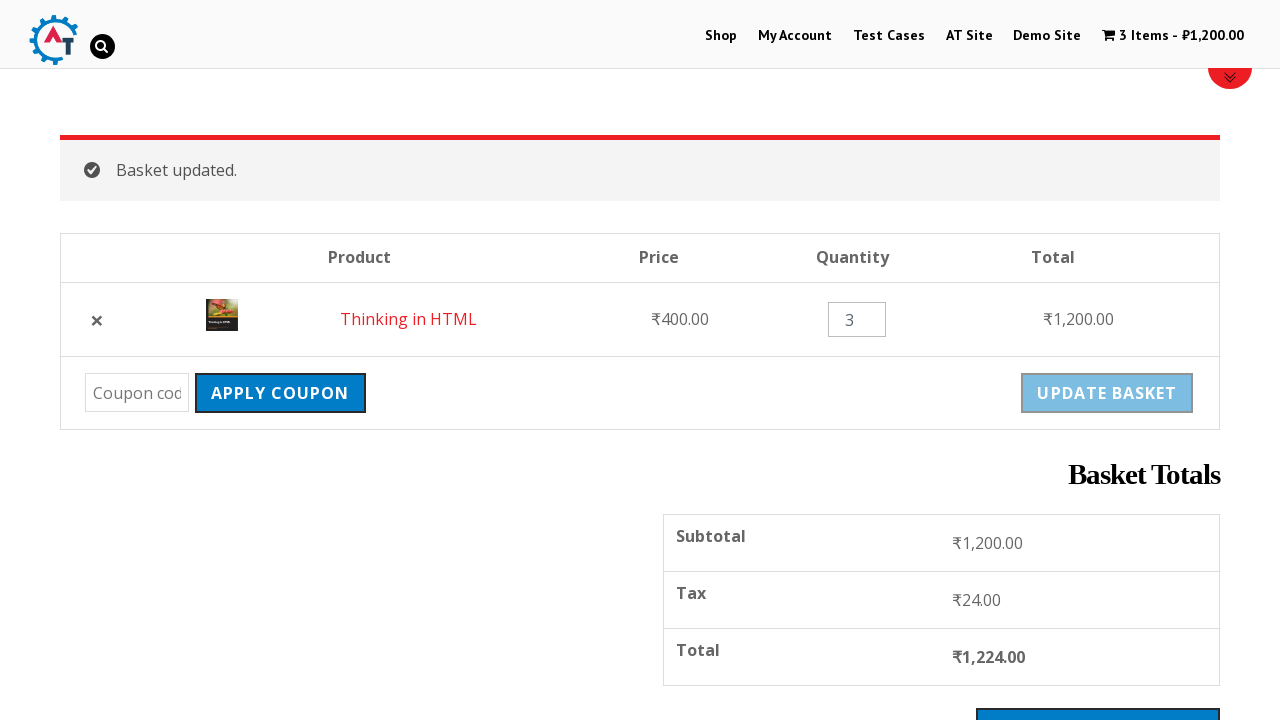

Clicked proceed to checkout button at (1098, 701) on xpath=//a[@class='checkout-button button alt wc-forward']
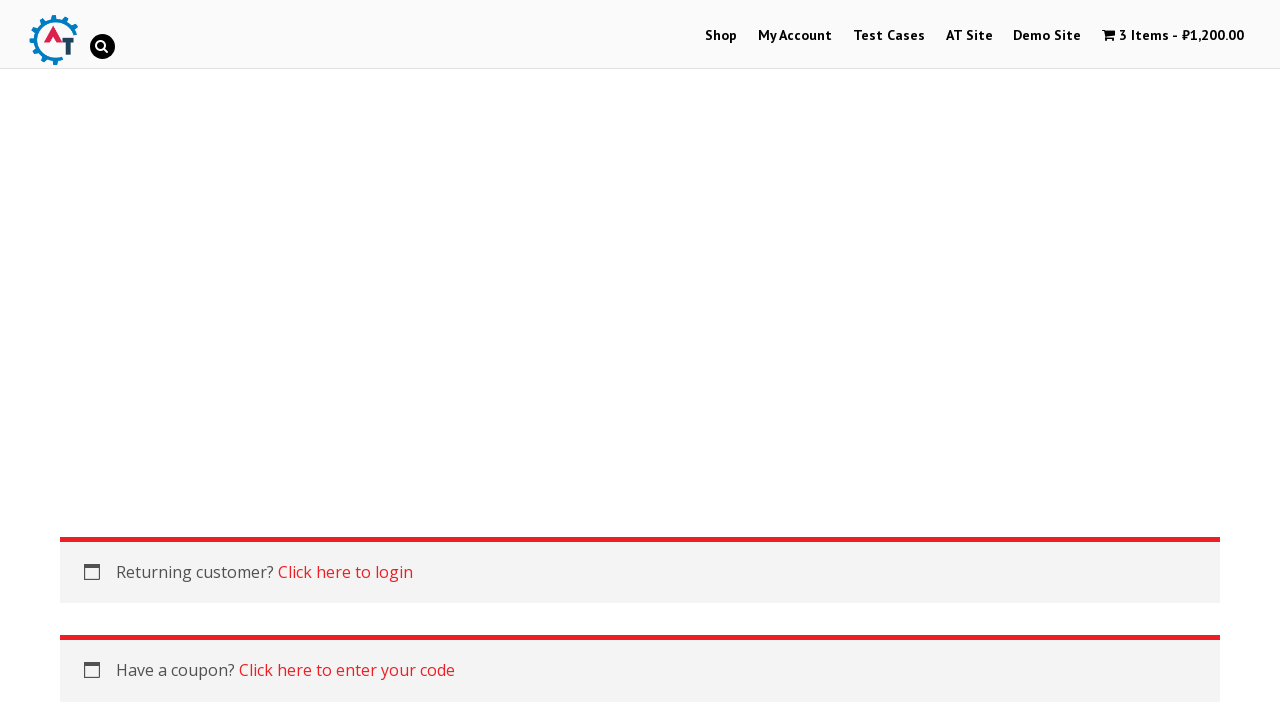

Waited for billing details page to load
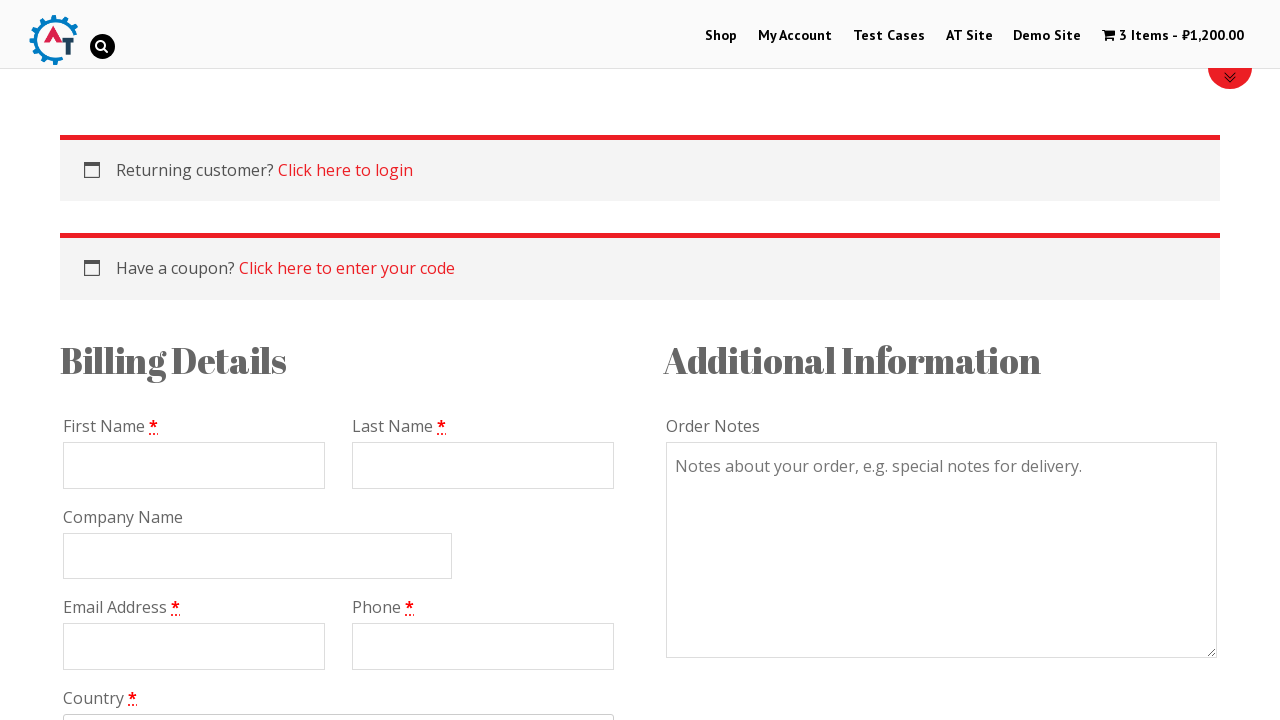

Filled first name field with 'Gowtham' on (//input[@class='input-text '])[1]
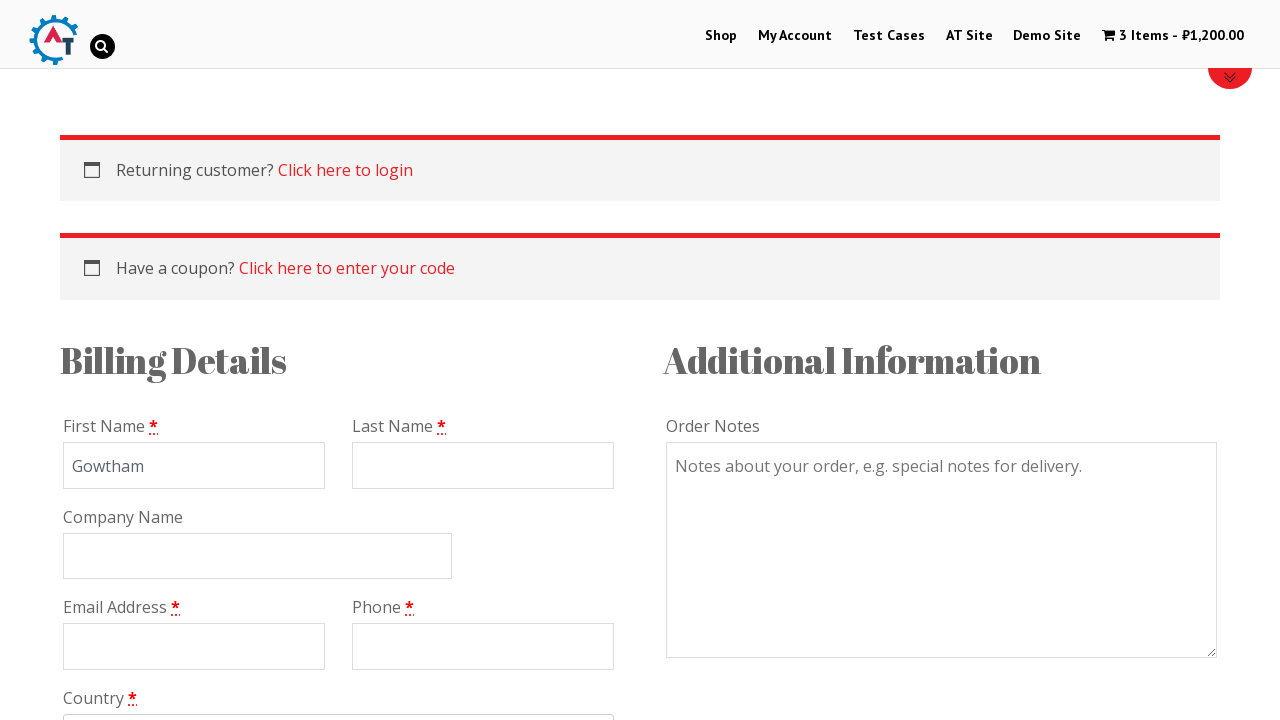

Filled last name field with 'jack' on (//input[@class='input-text '])[2]
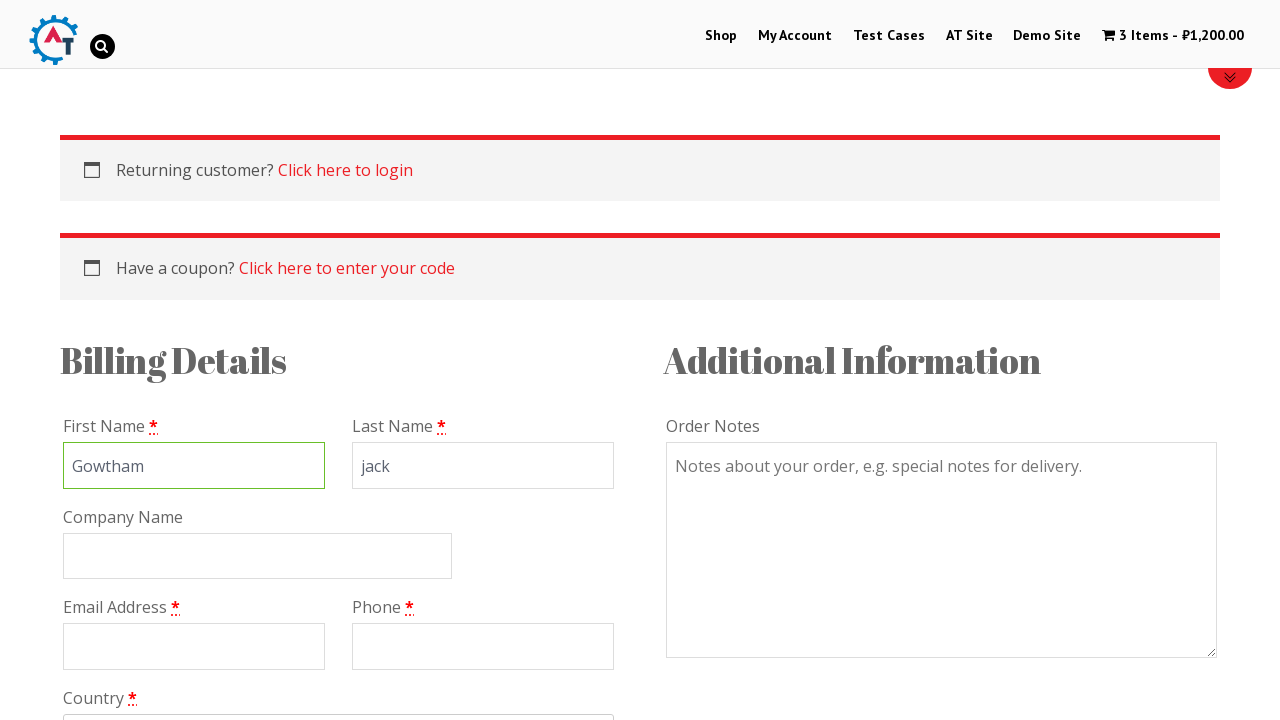

Filled company name field with 'Greens technology' on (//input[@class='input-text '])[3]
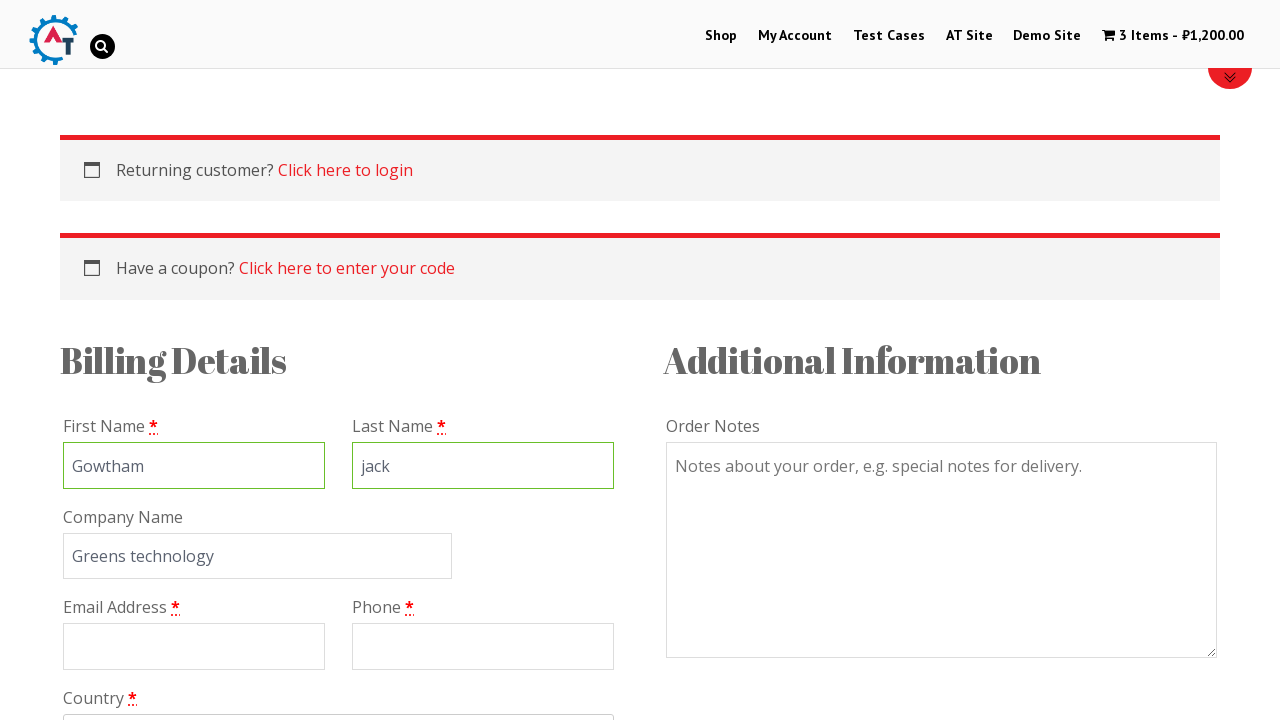

Filled email field with 'Gowtham23@gmail.com' on (//input[@class='input-text '])[4]
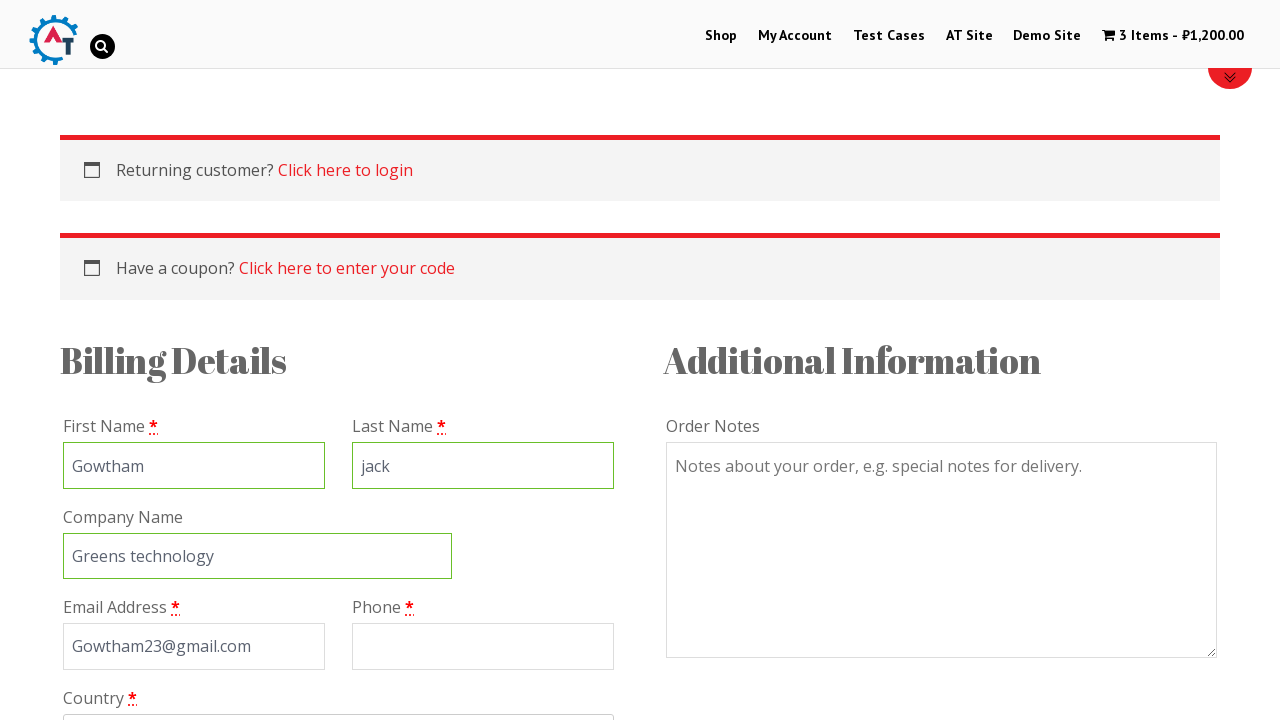

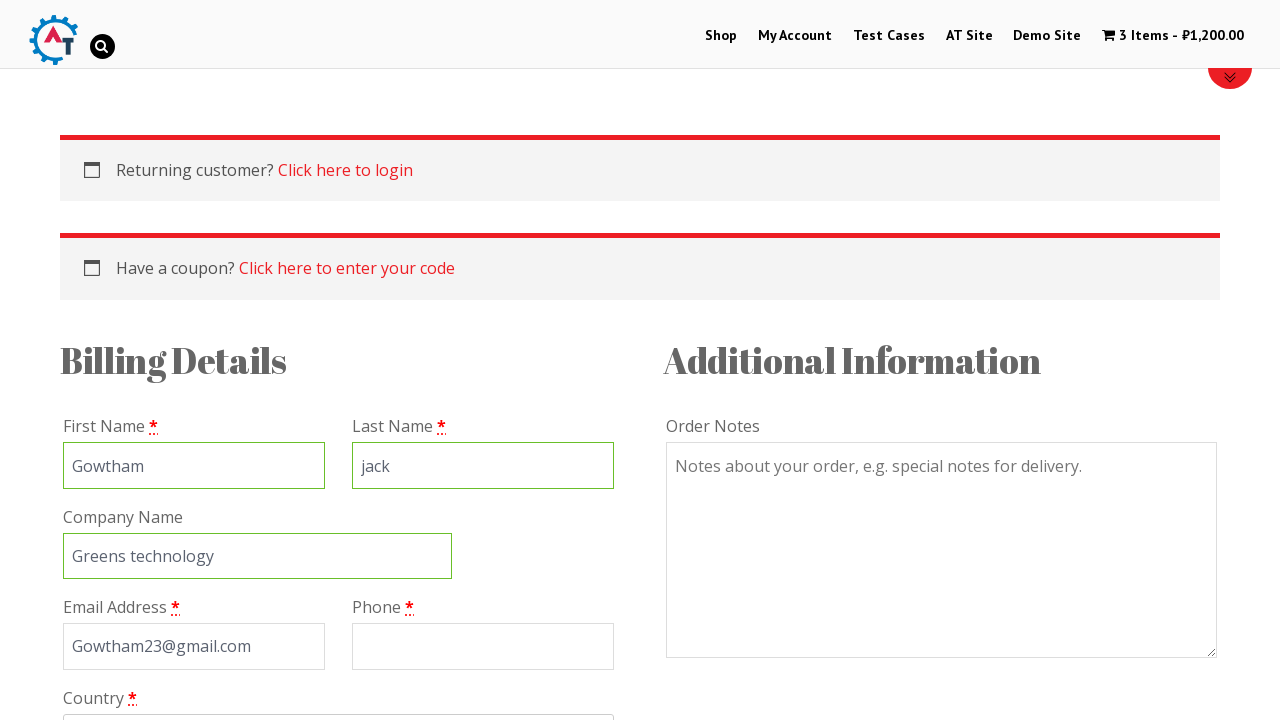